Tests keyboard shortcuts including typing text, select all, cut, paste, undo, and enter key

Starting URL: https://the-internet.herokuapp.com/key_presses

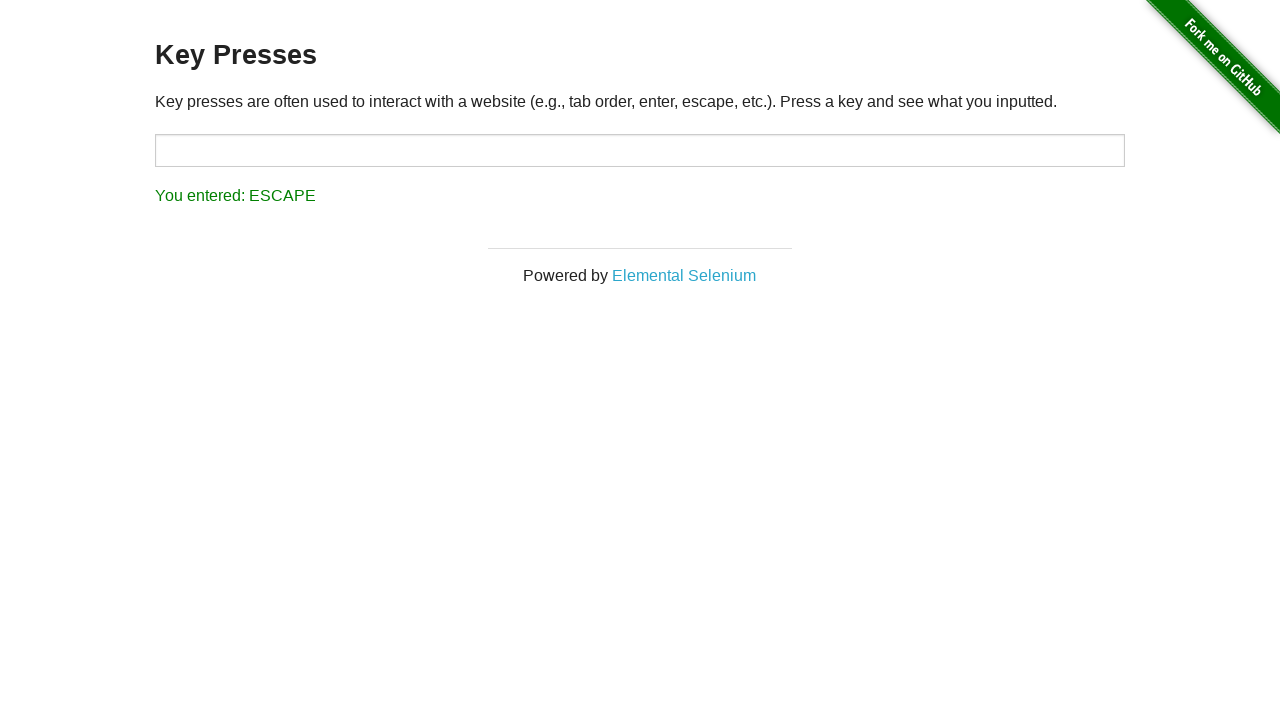

Navigated to key presses test page
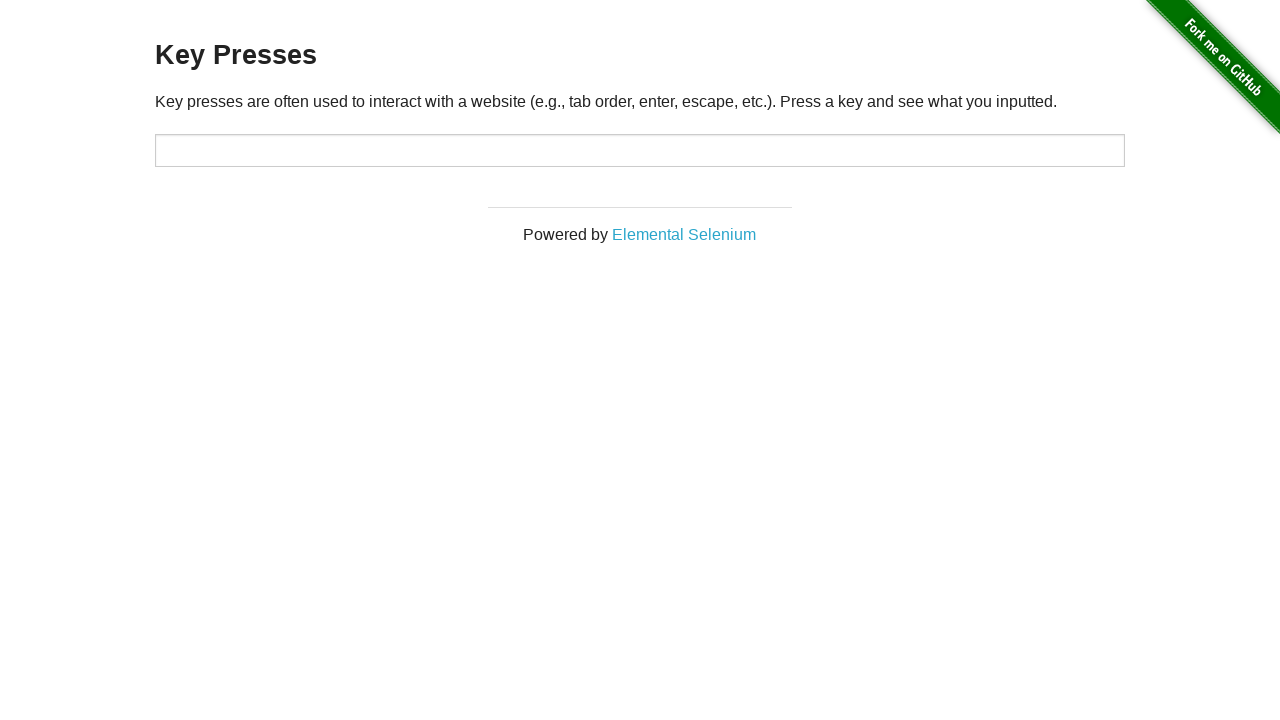

Typed 'I am joy baidya' into target field on #target
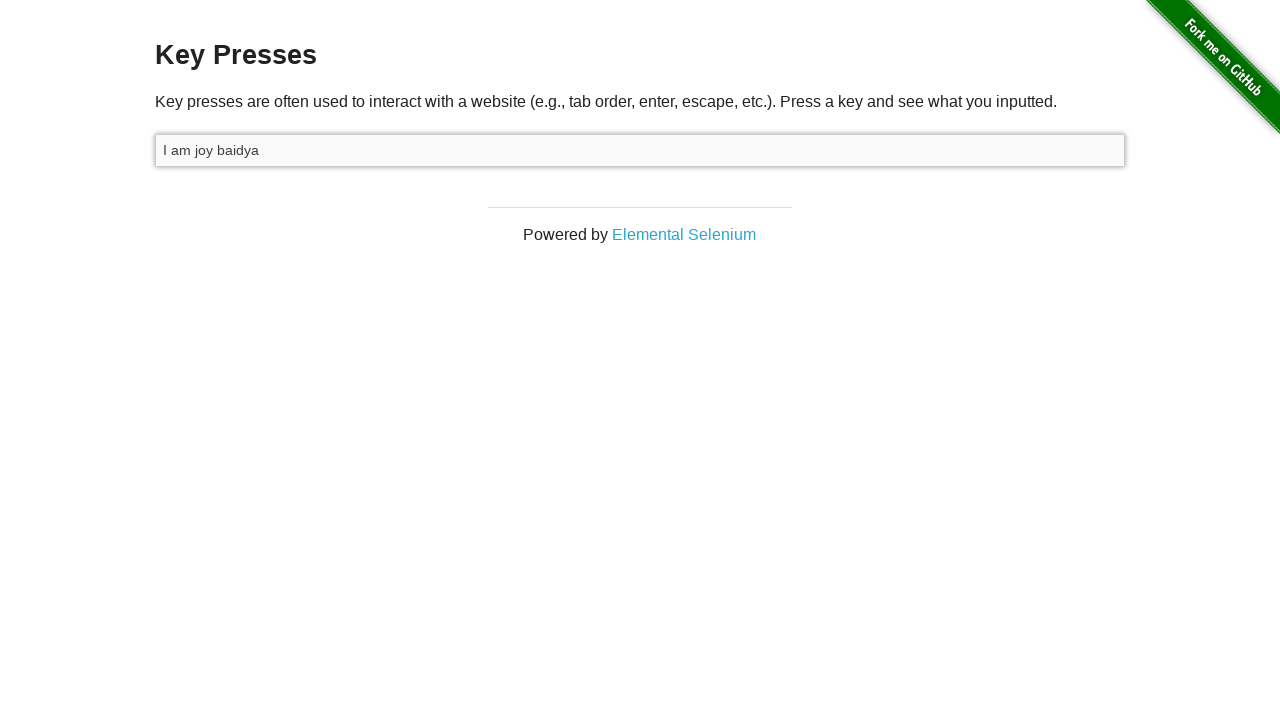

Selected all text with Control+A
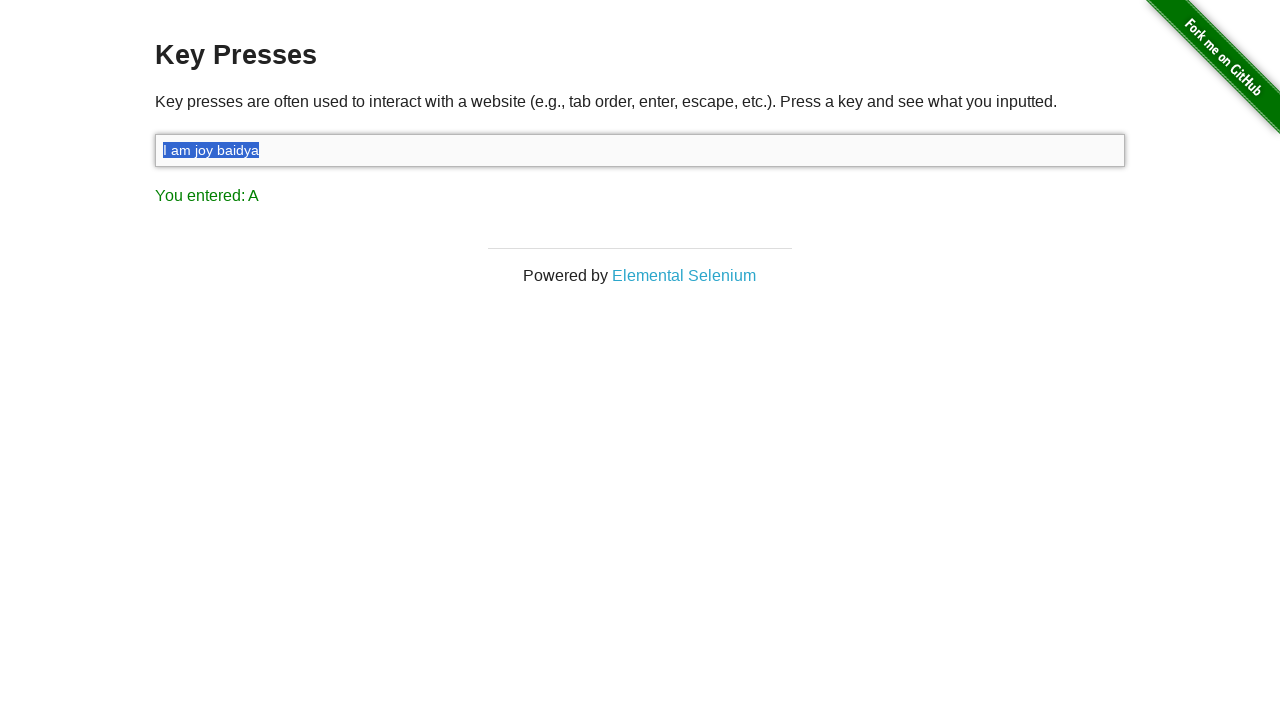

Cut selected text with Control+X
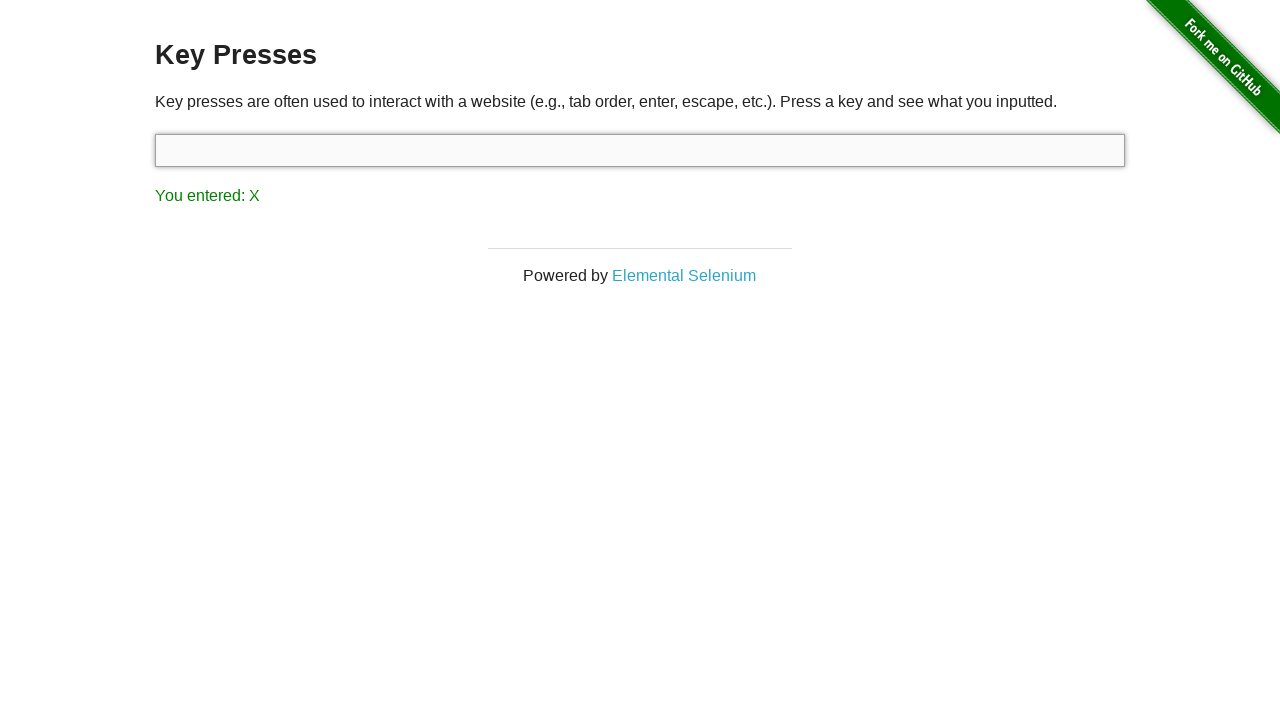

Pasted text with Control+V
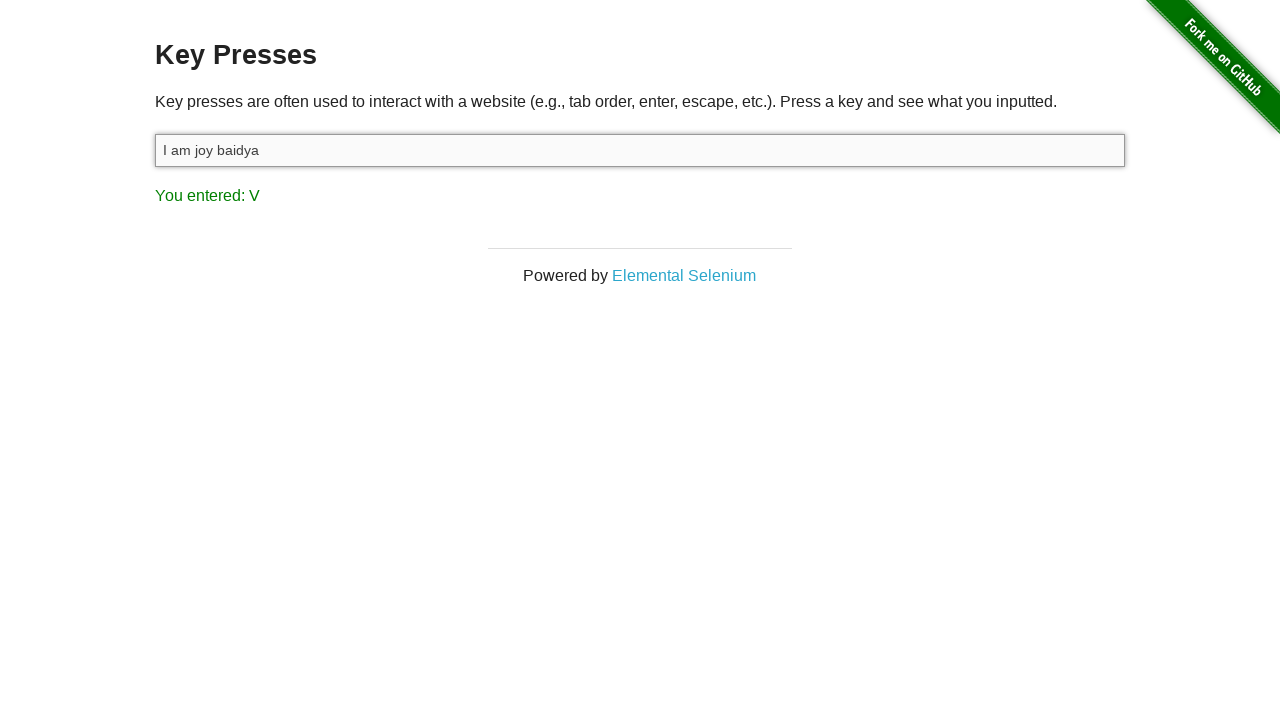

Undid previous action with Control+Z
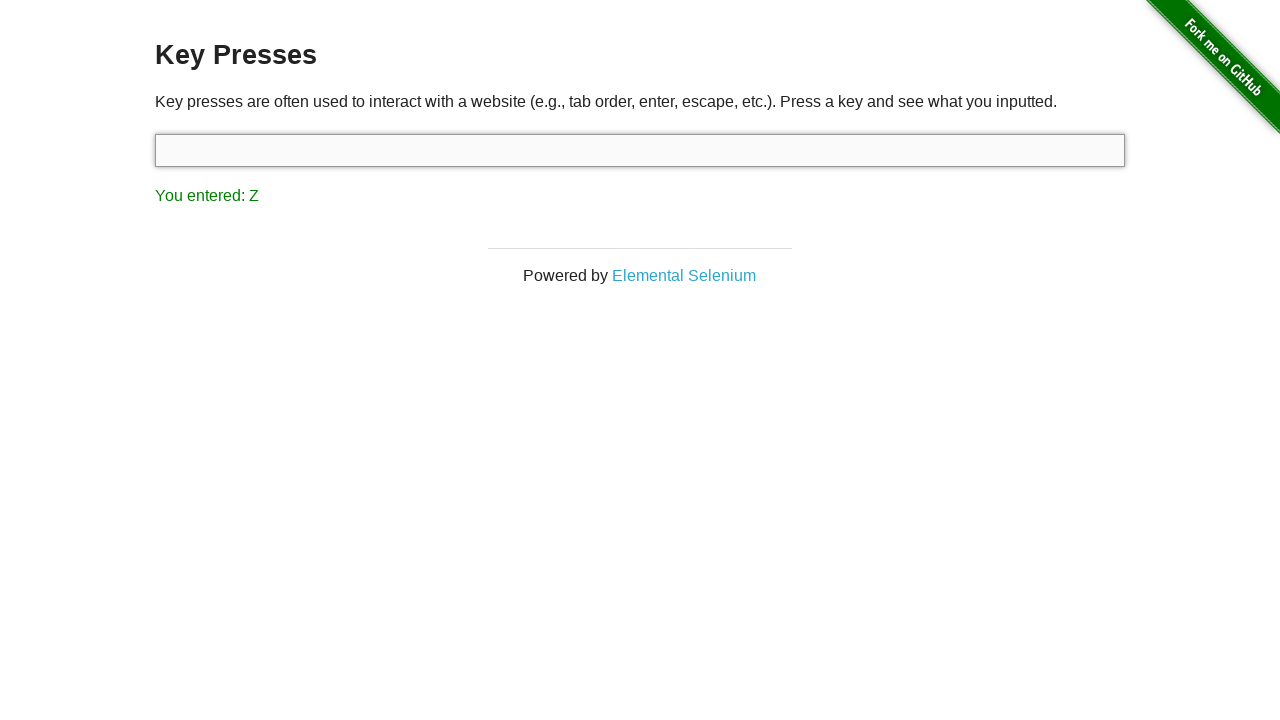

Pressed Enter key
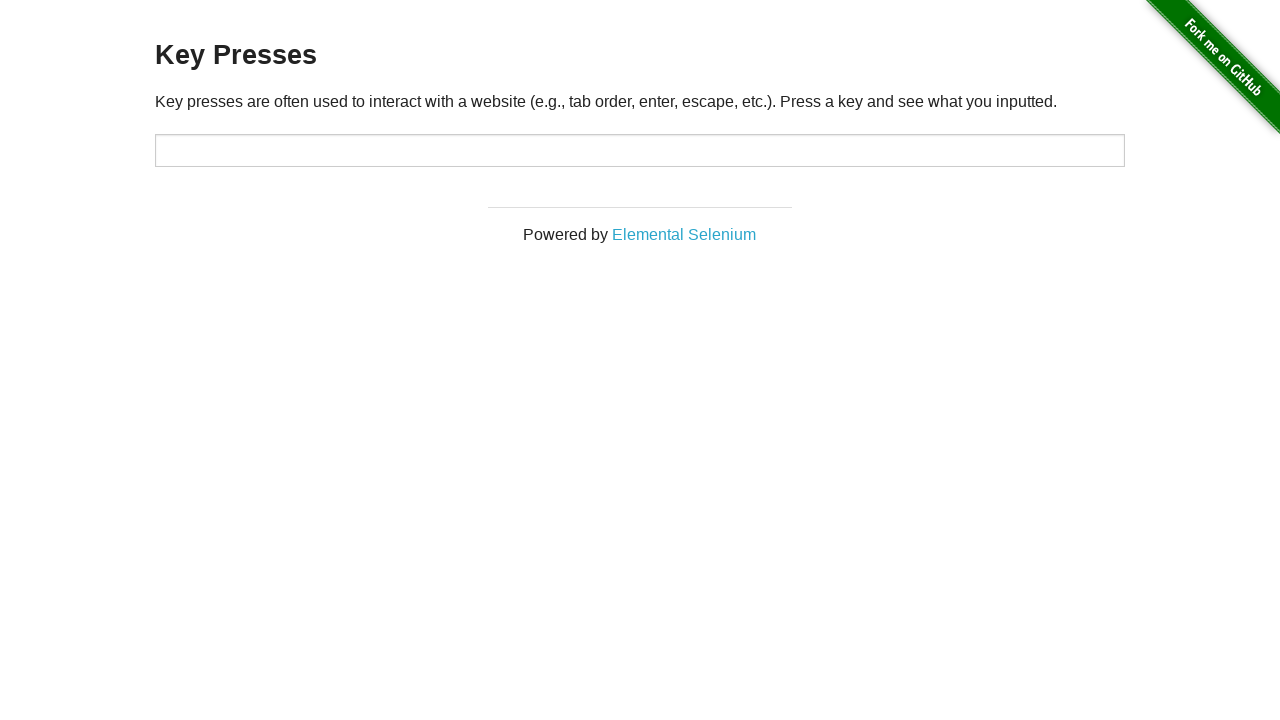

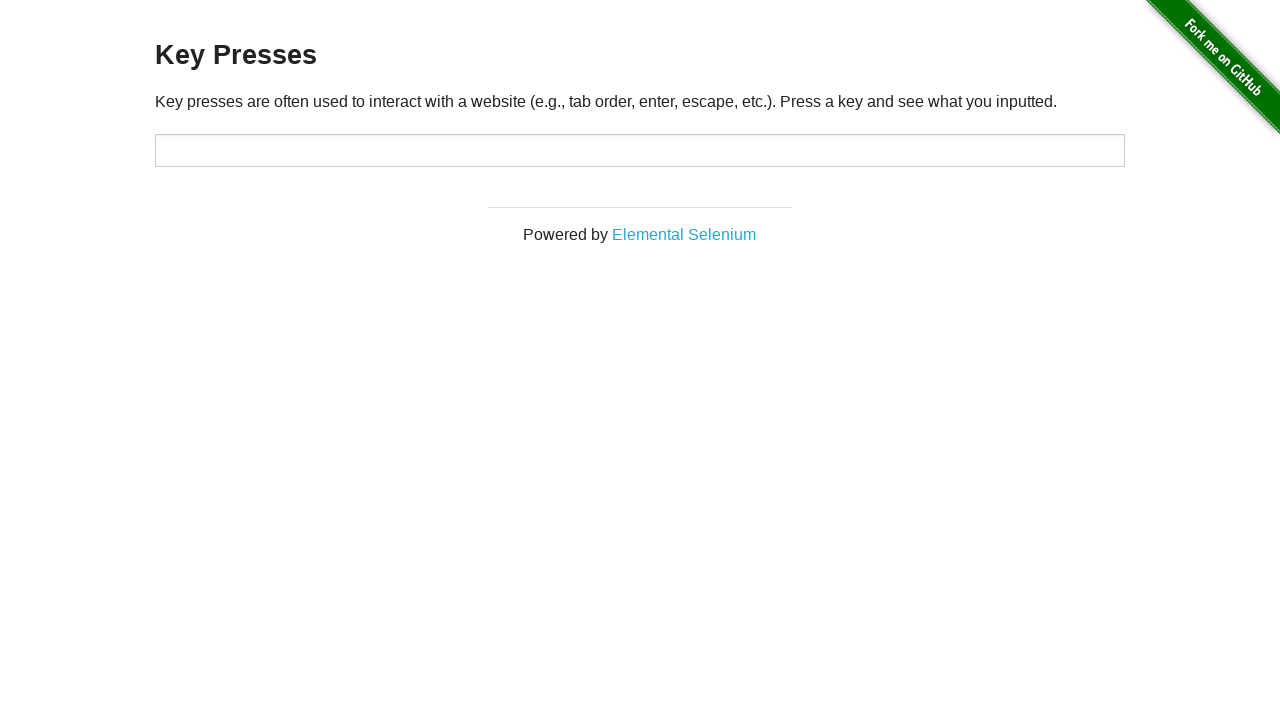